Tests hovering over a link element and verifying the tooltip appears with correct text

Starting URL: https://demoqa.com/tool-tips

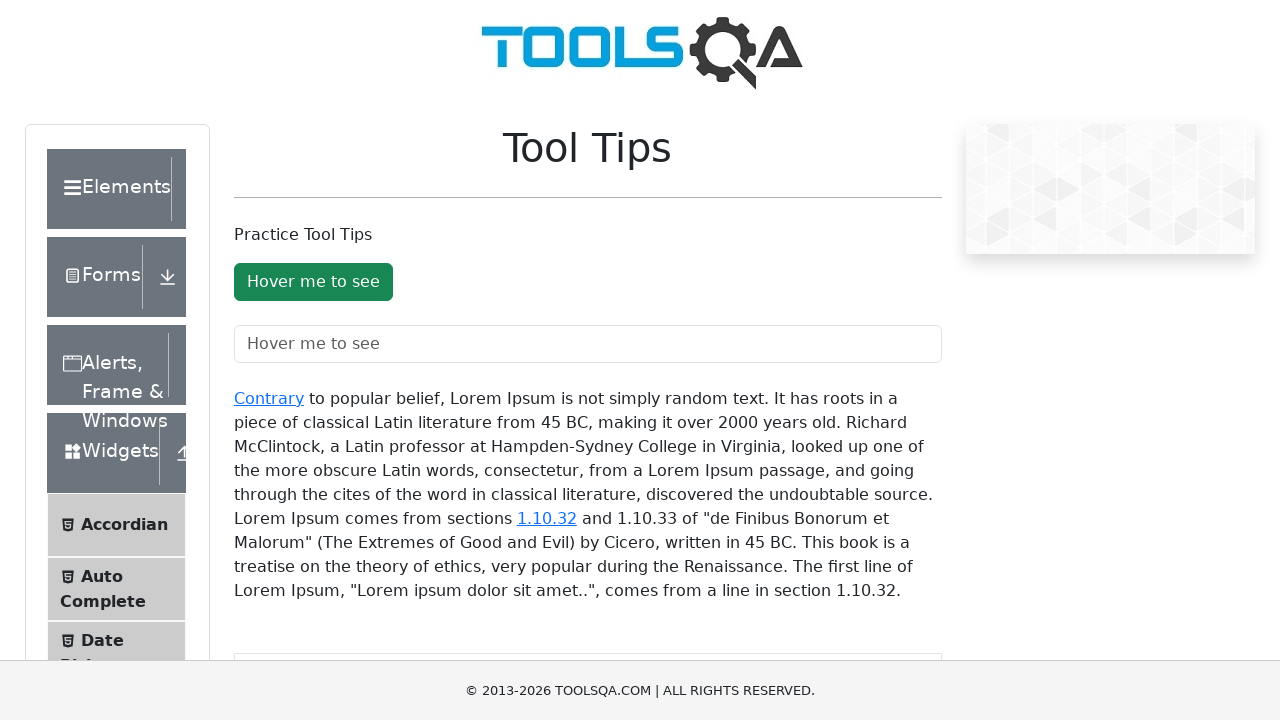

Hovered over the 'Contrary' link at (269, 398) on xpath=//a[text()='Contrary']
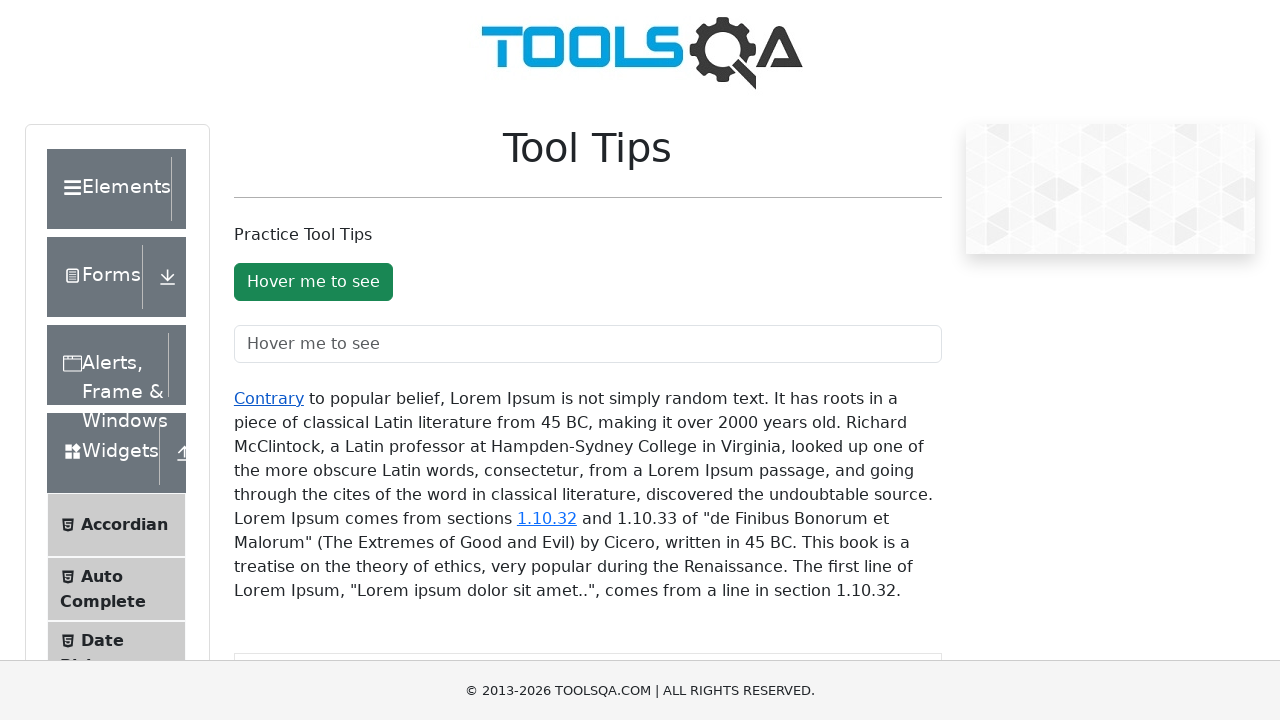

Tooltip appeared after hovering
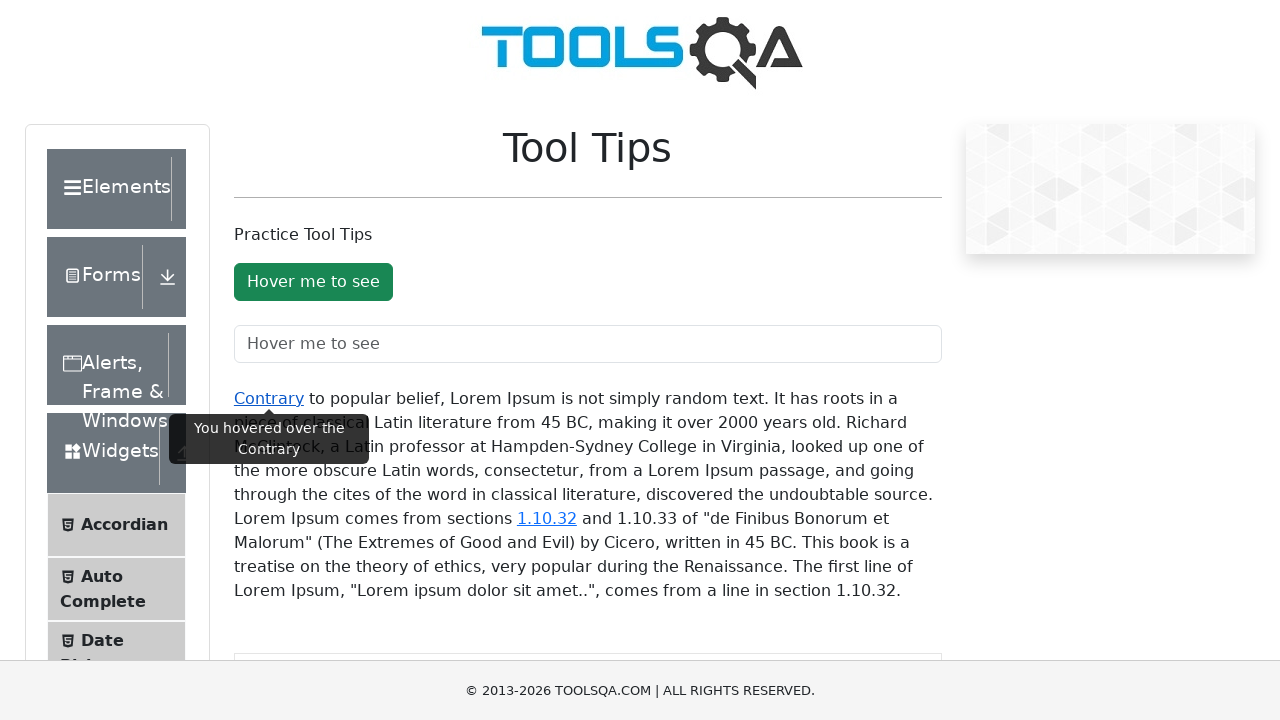

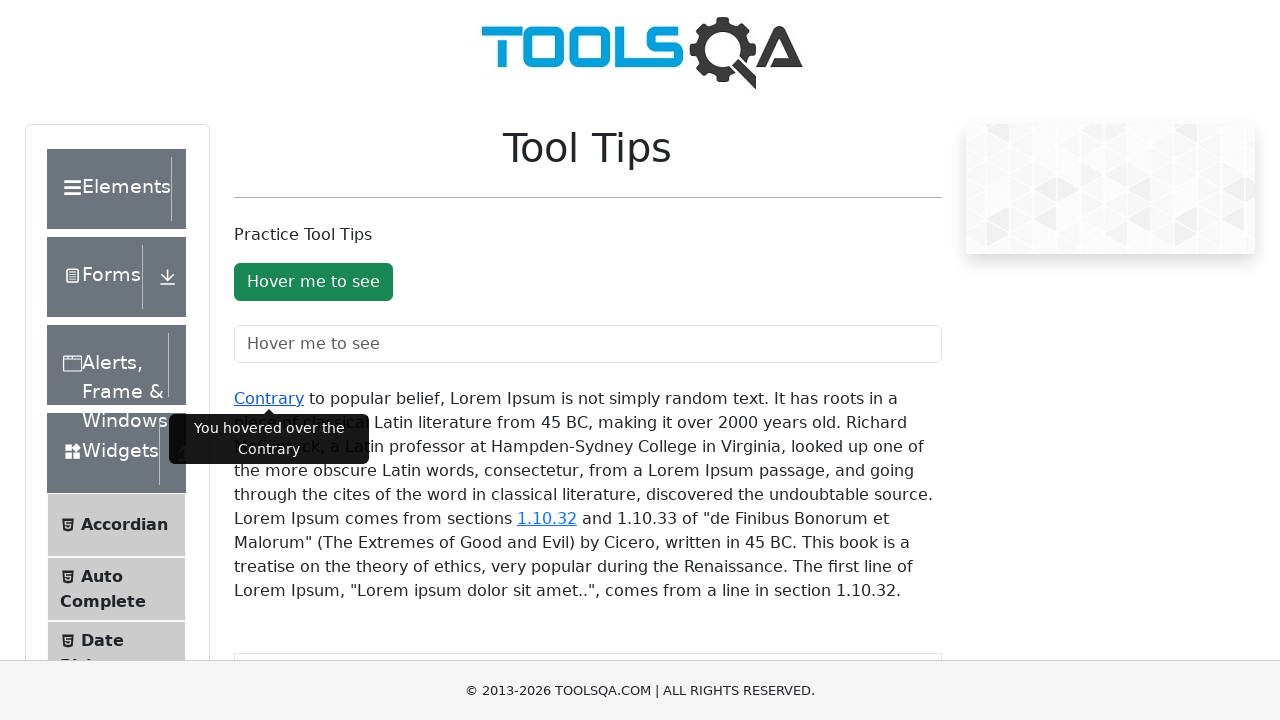